Tests checkbox interaction by finding and clicking all checkboxes with name "sports" within a specific div element

Starting URL: http://www.tizag.com/htmlT/htmlcheckboxes.php

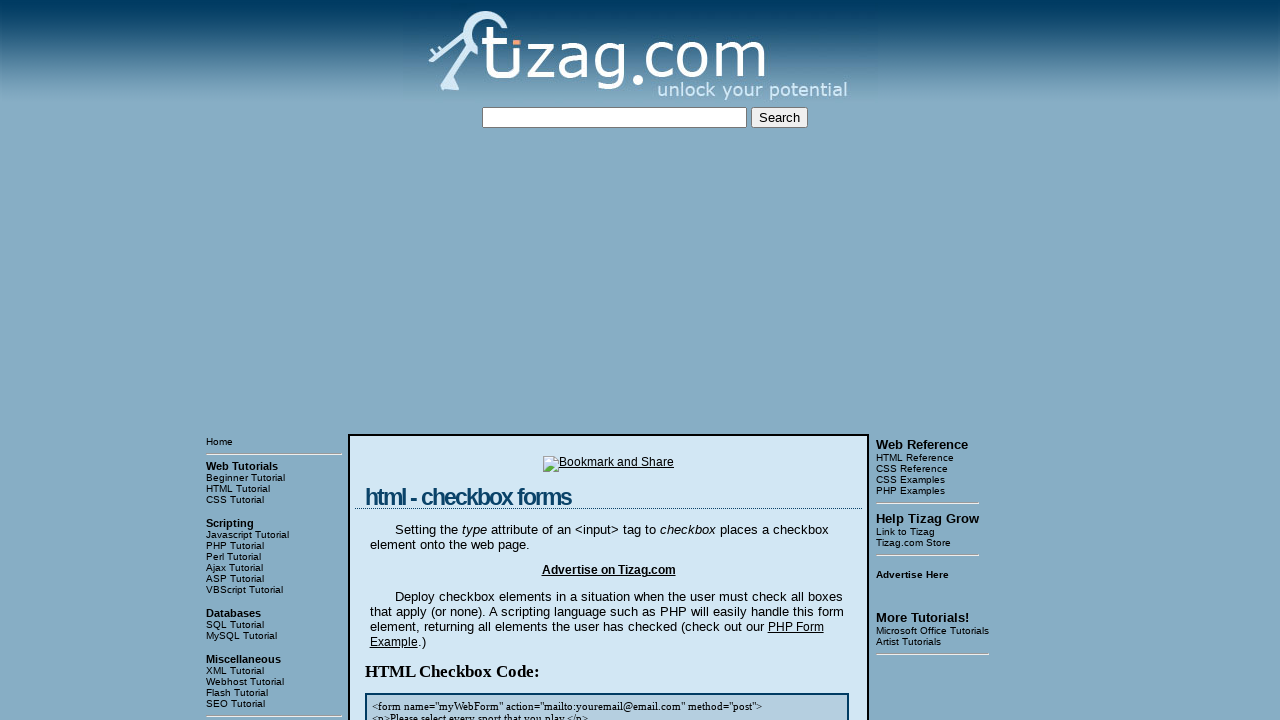

Navigated to checkbox test page
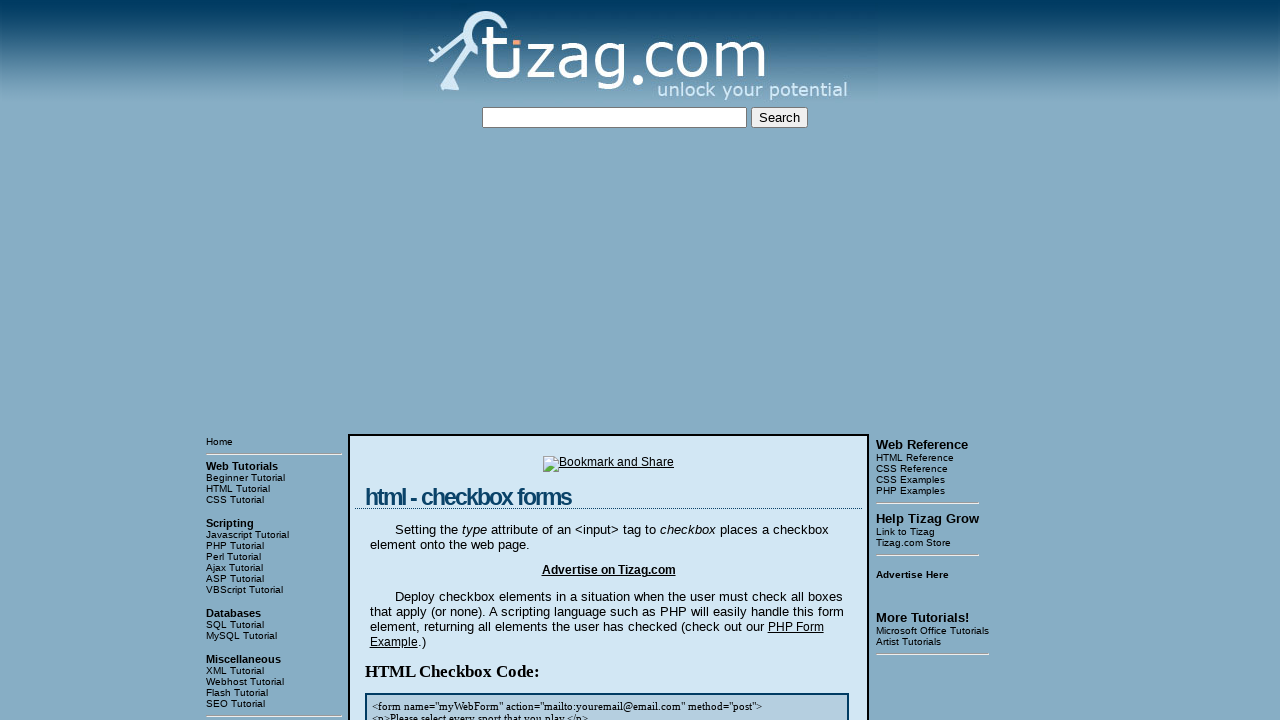

Located container div element
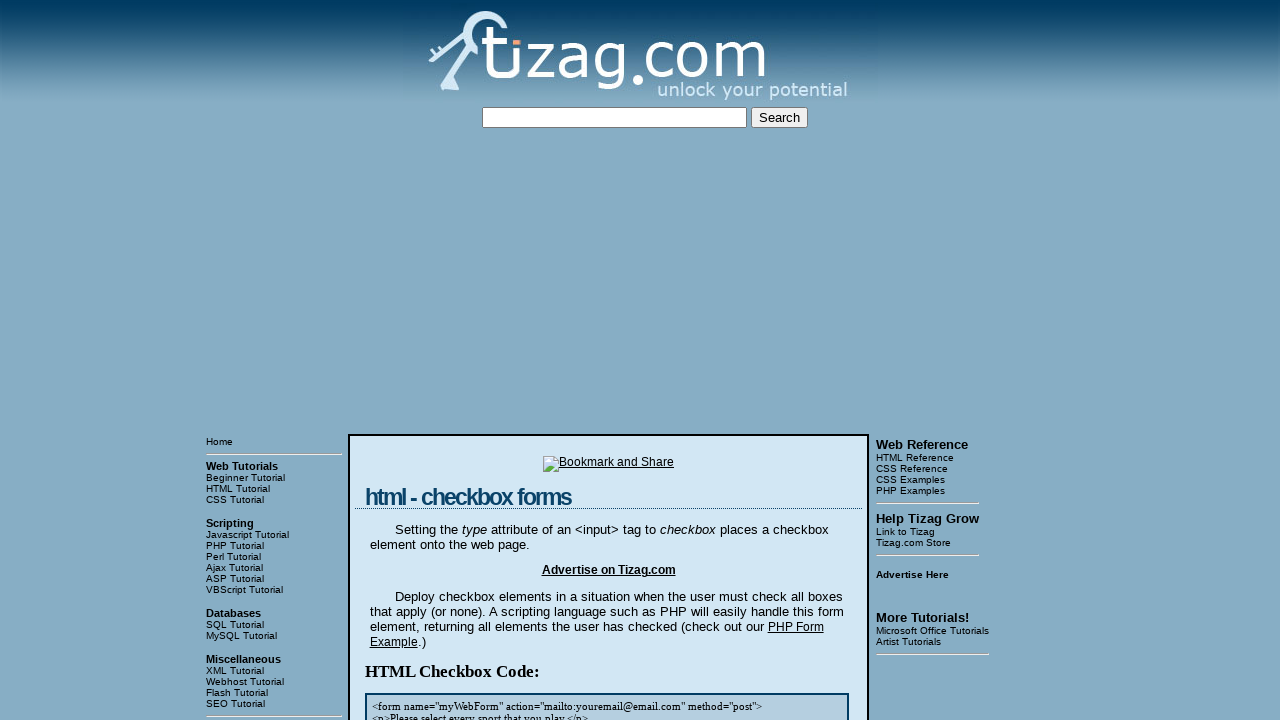

Located all checkboxes with name 'sports' in container
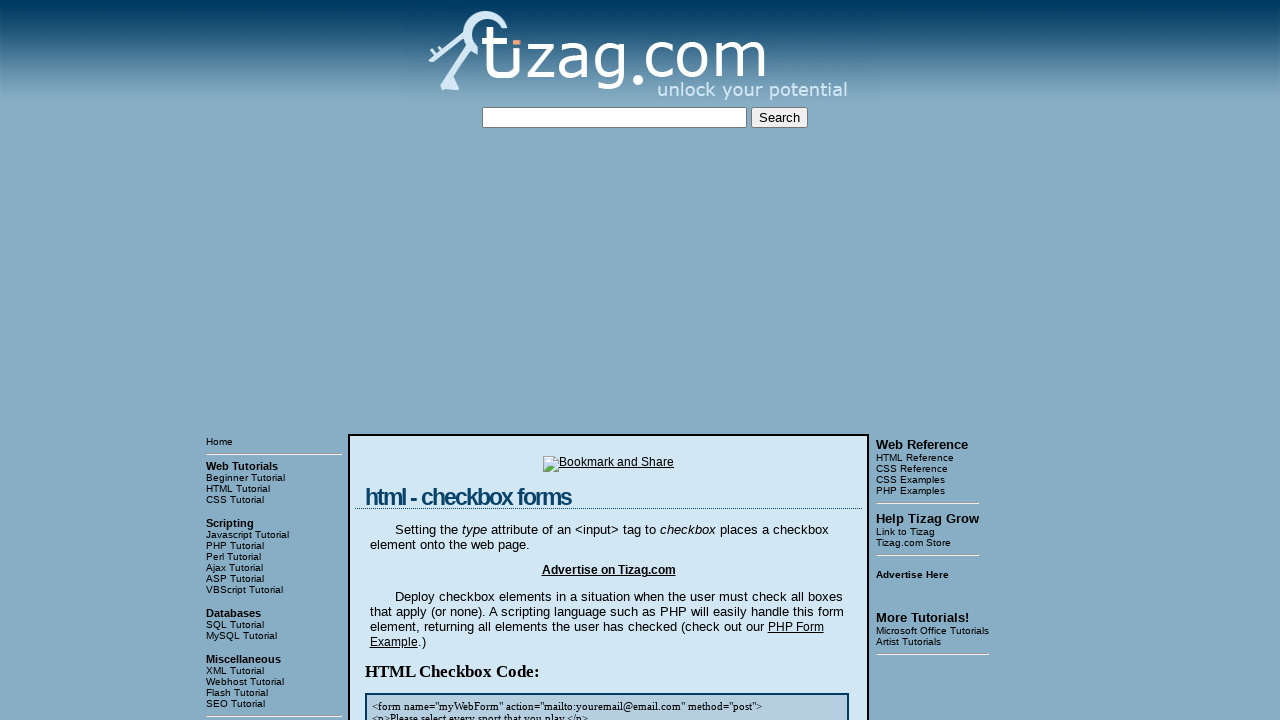

Found 4 checkboxes with name 'sports'
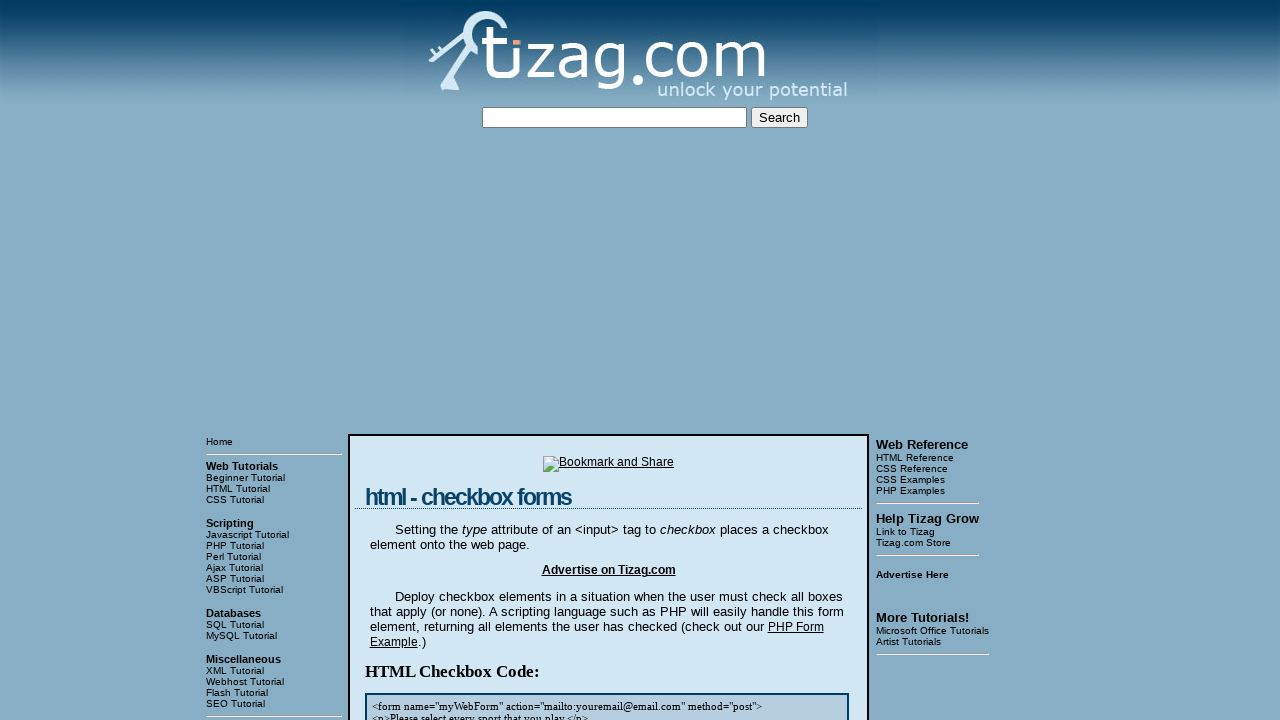

Clicked checkbox 1 of 4 at (422, 360) on xpath=//div[4] >> input[name='sports'] >> nth=0
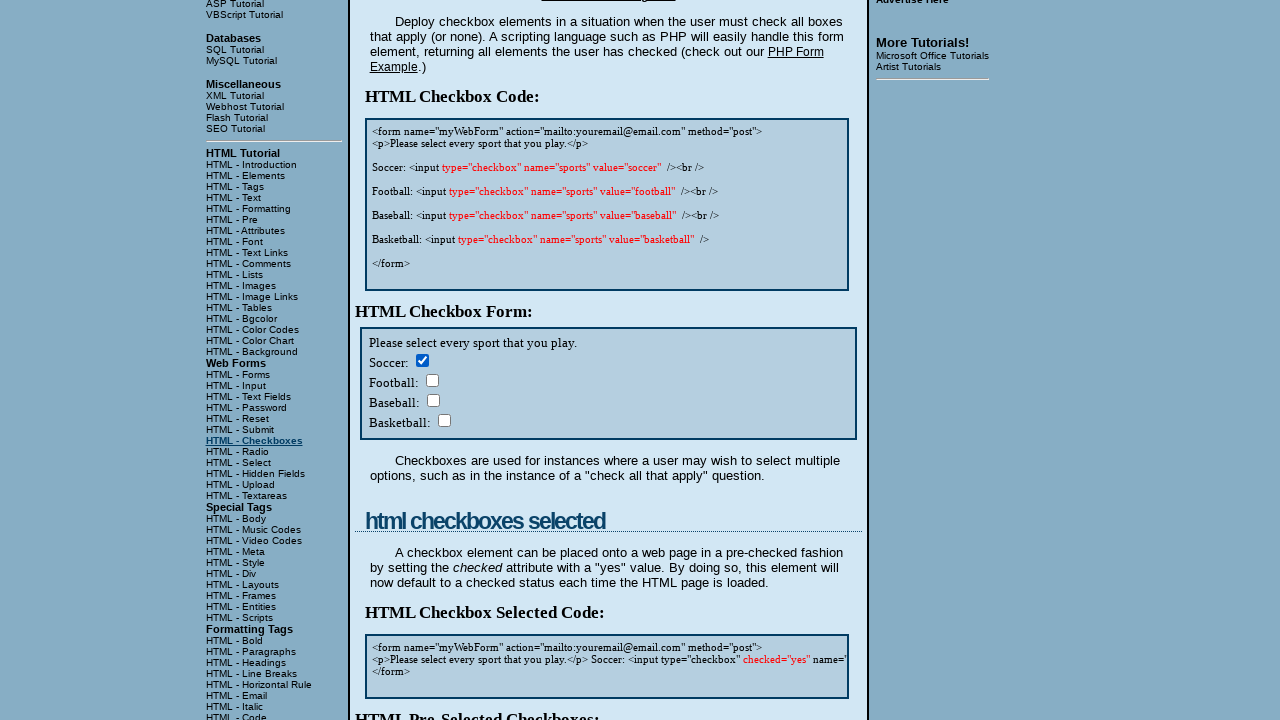

Clicked checkbox 2 of 4 at (432, 380) on xpath=//div[4] >> input[name='sports'] >> nth=1
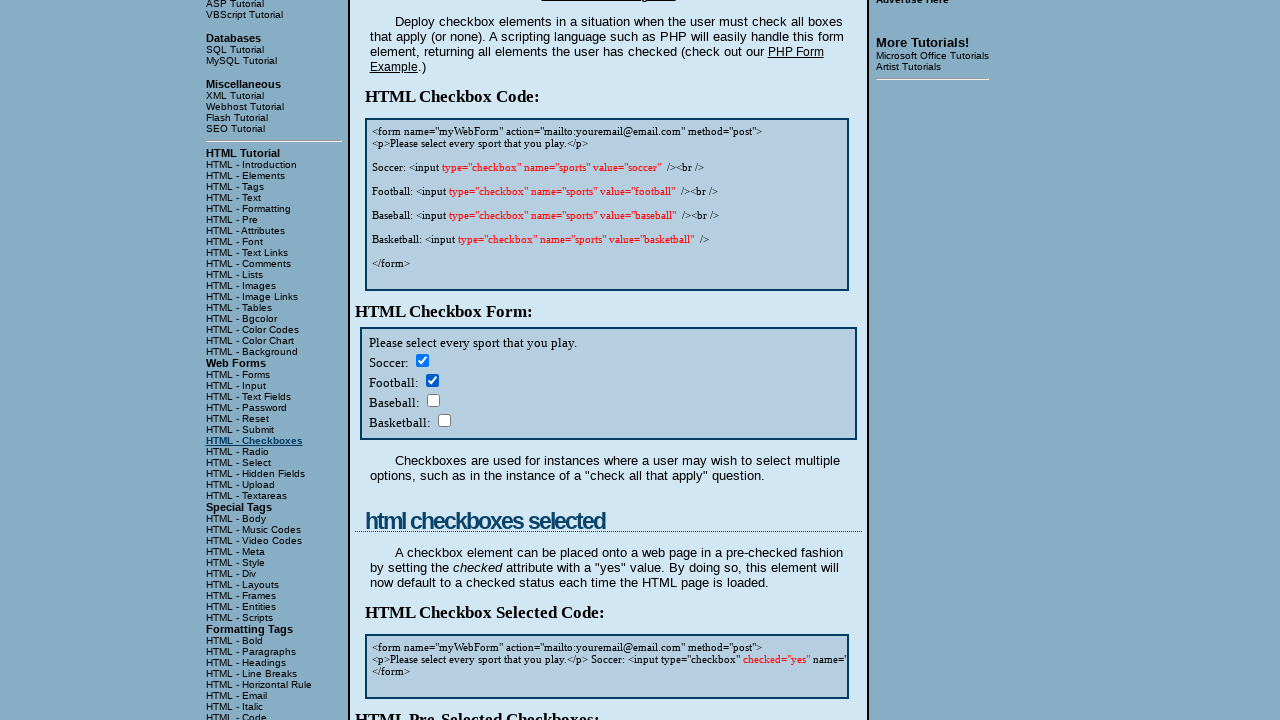

Clicked checkbox 3 of 4 at (433, 400) on xpath=//div[4] >> input[name='sports'] >> nth=2
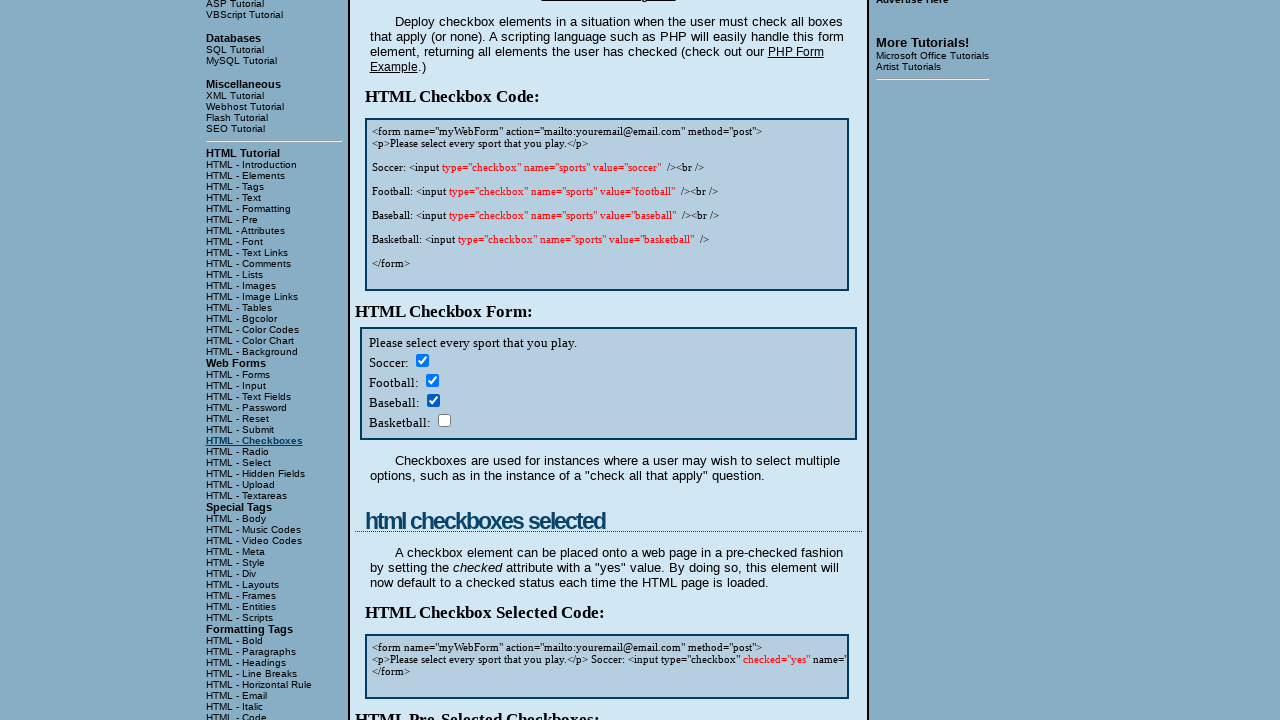

Clicked checkbox 4 of 4 at (444, 420) on xpath=//div[4] >> input[name='sports'] >> nth=3
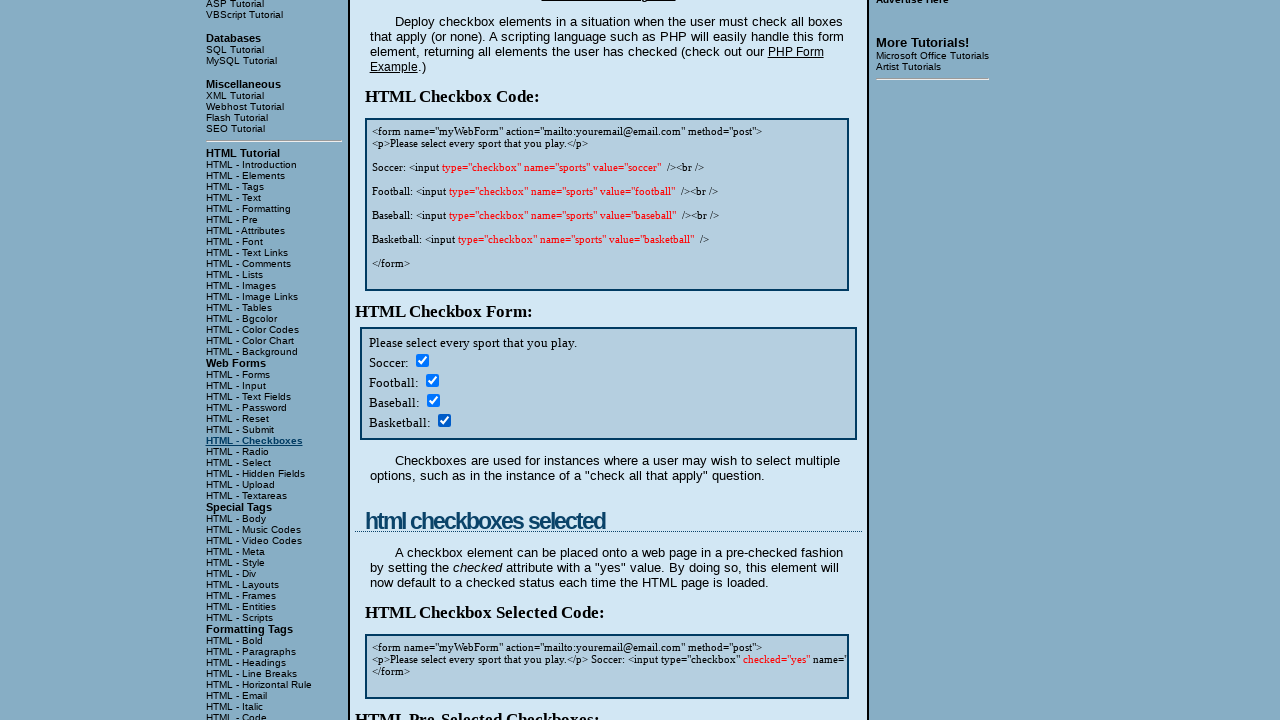

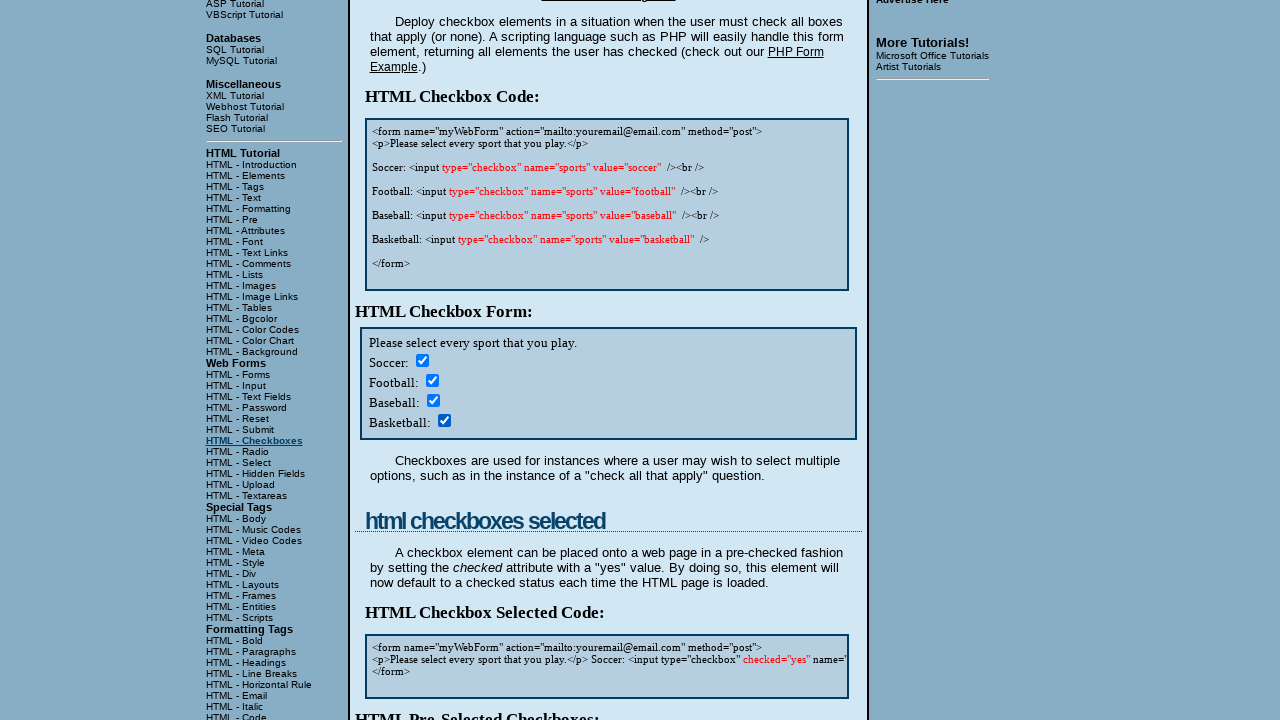